Tests alert acceptance by filling a name field, triggering an alert, and accepting it

Starting URL: https://rahulshettyacademy.com/AutomationPractice/

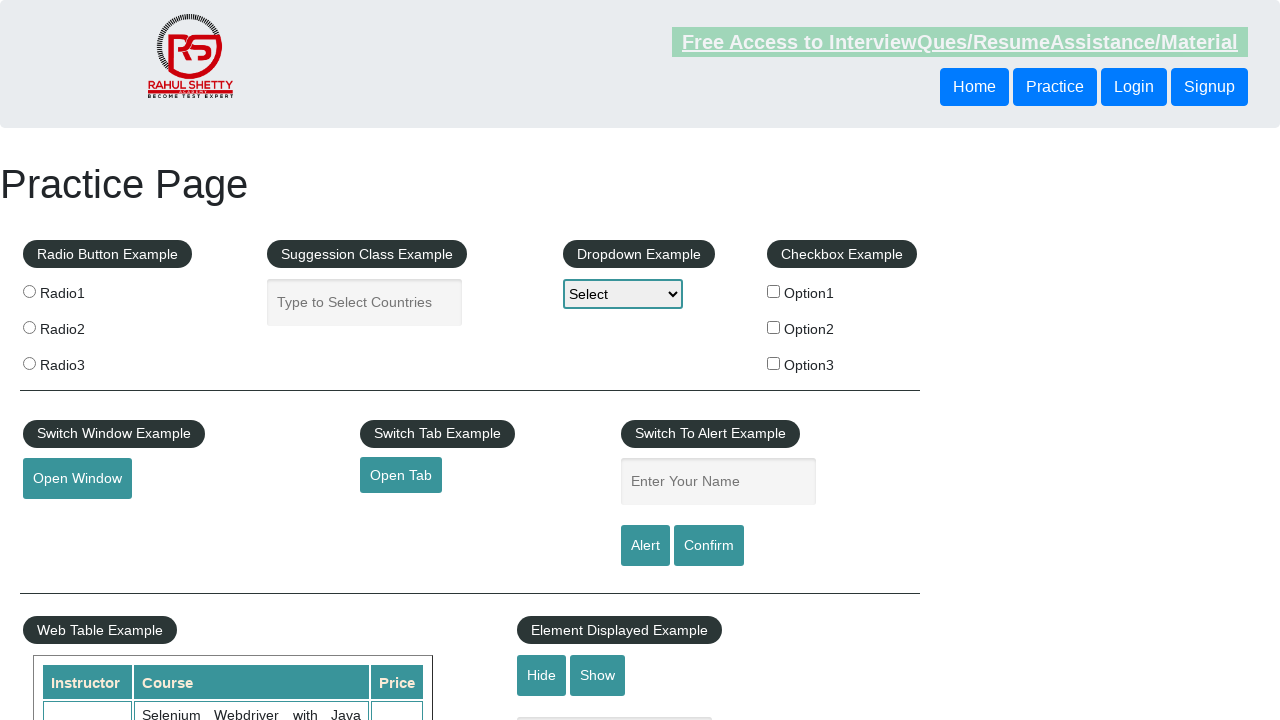

Set up dialog handler to accept alerts
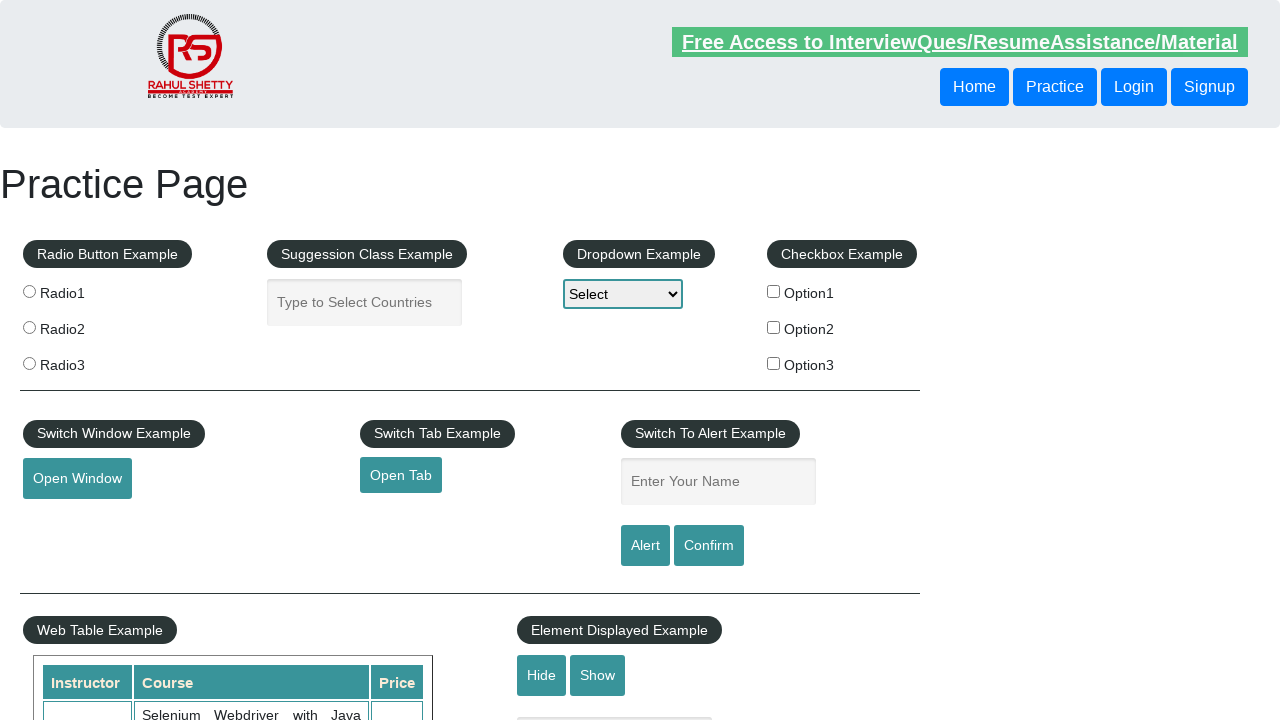

Filled name field with 'saurav' on //input[@id='name']
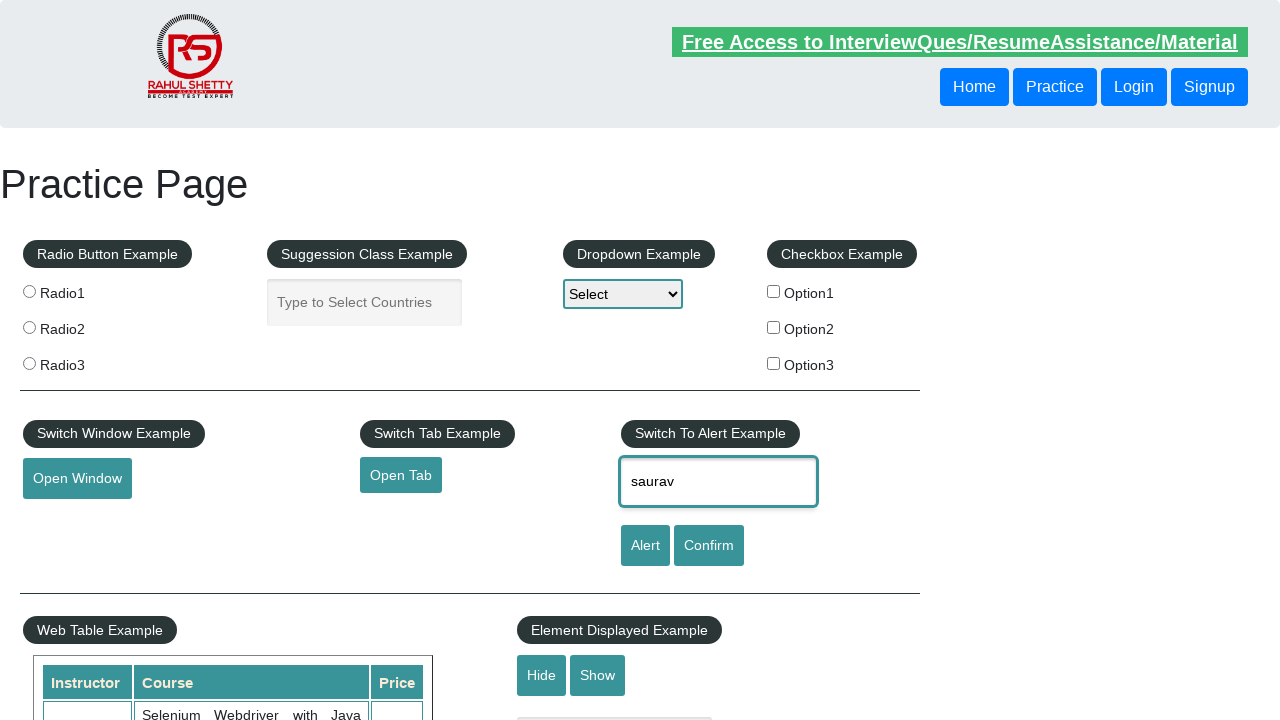

Clicked alert button to trigger alert at (645, 546) on xpath=//input[@id='alertbtn']
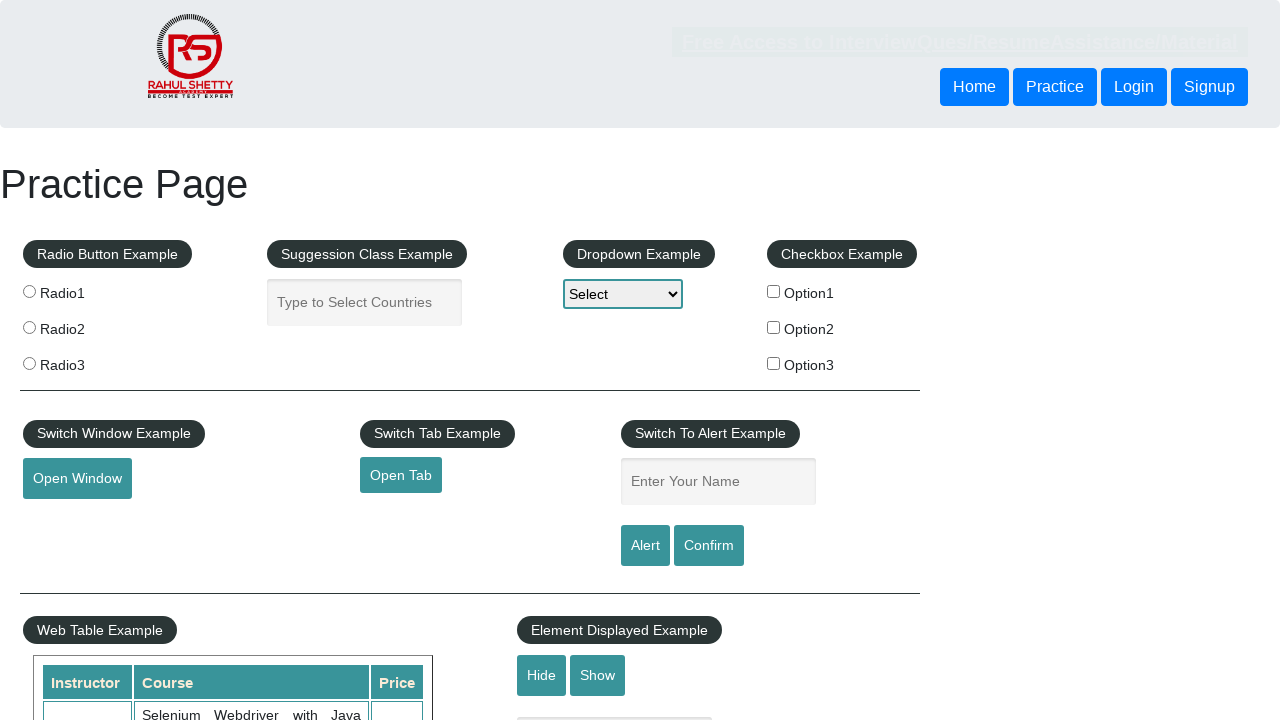

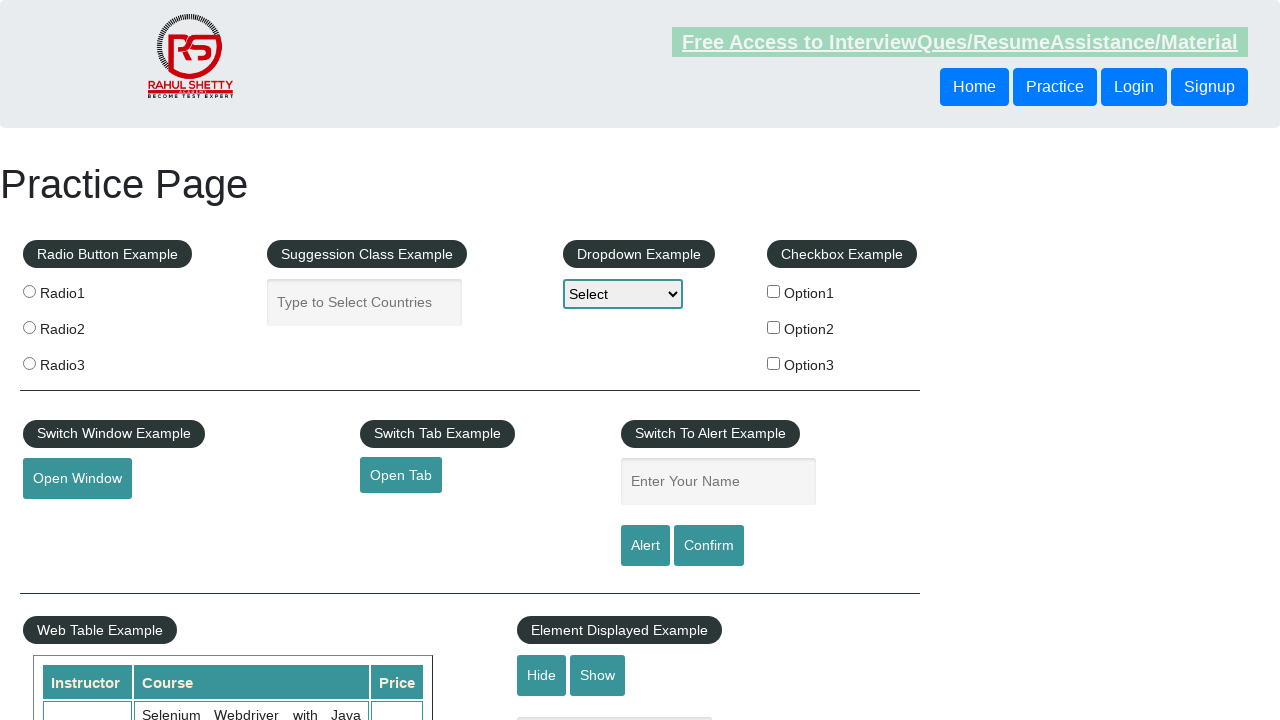